Tests login form validation with invalid credentials to verify the error message is displayed correctly

Starting URL: https://www.saucedemo.com

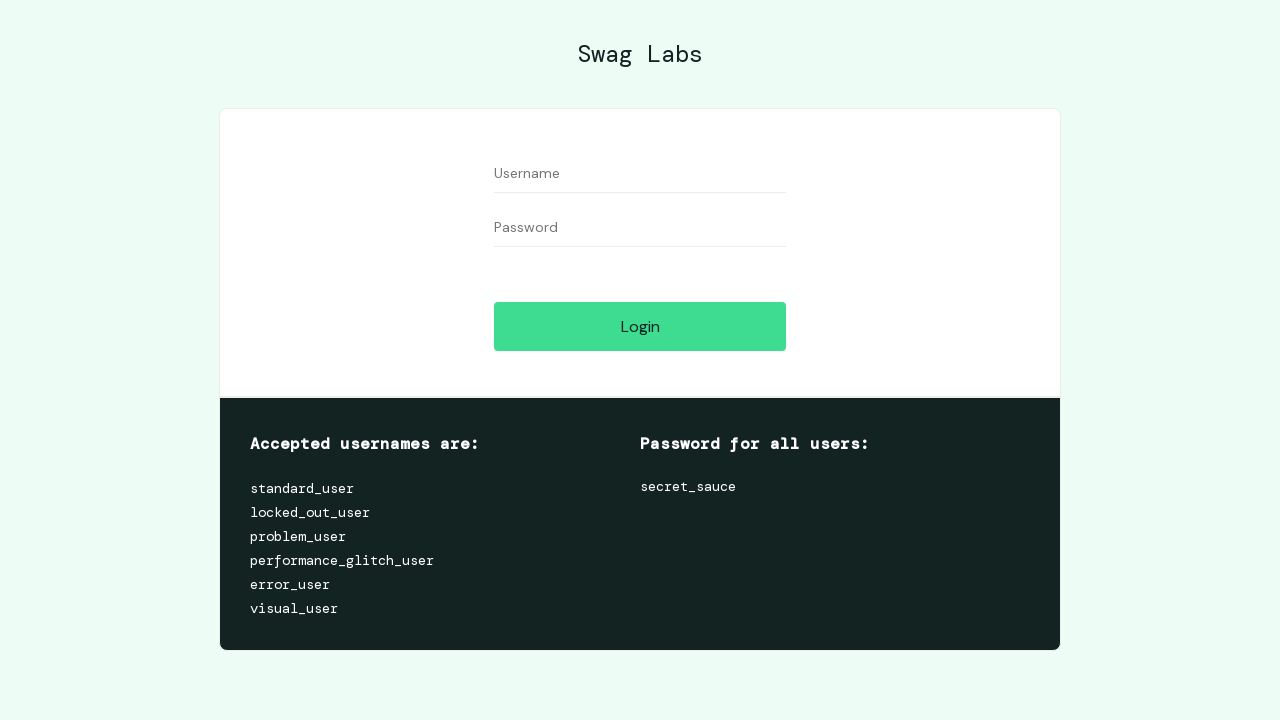

Username field is visible
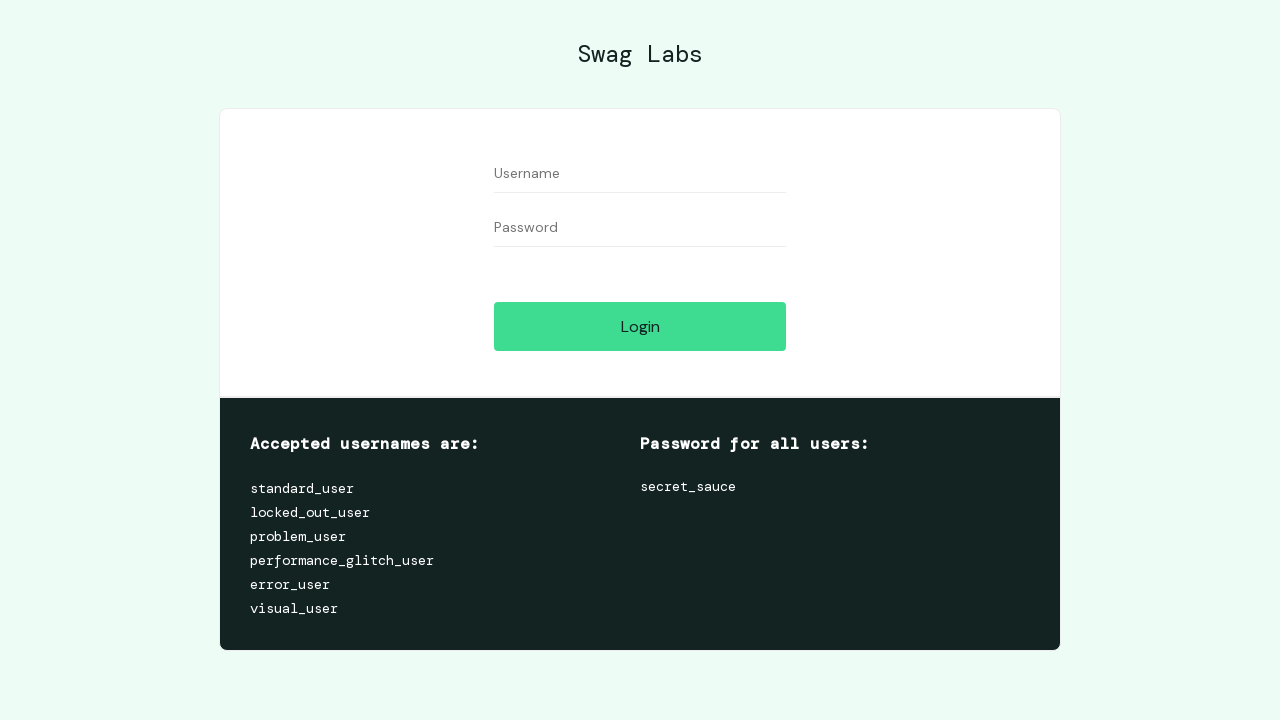

Filled username field with invalid username 'littleDog' on #user-name
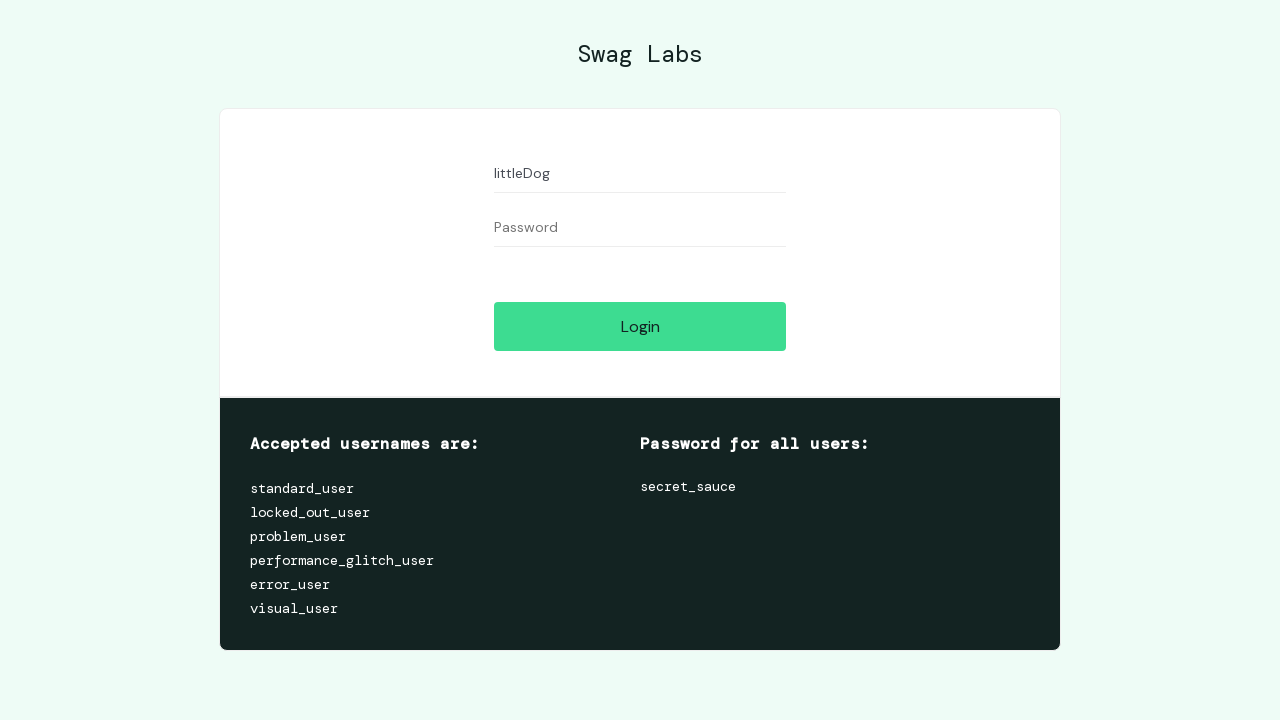

Password field is visible
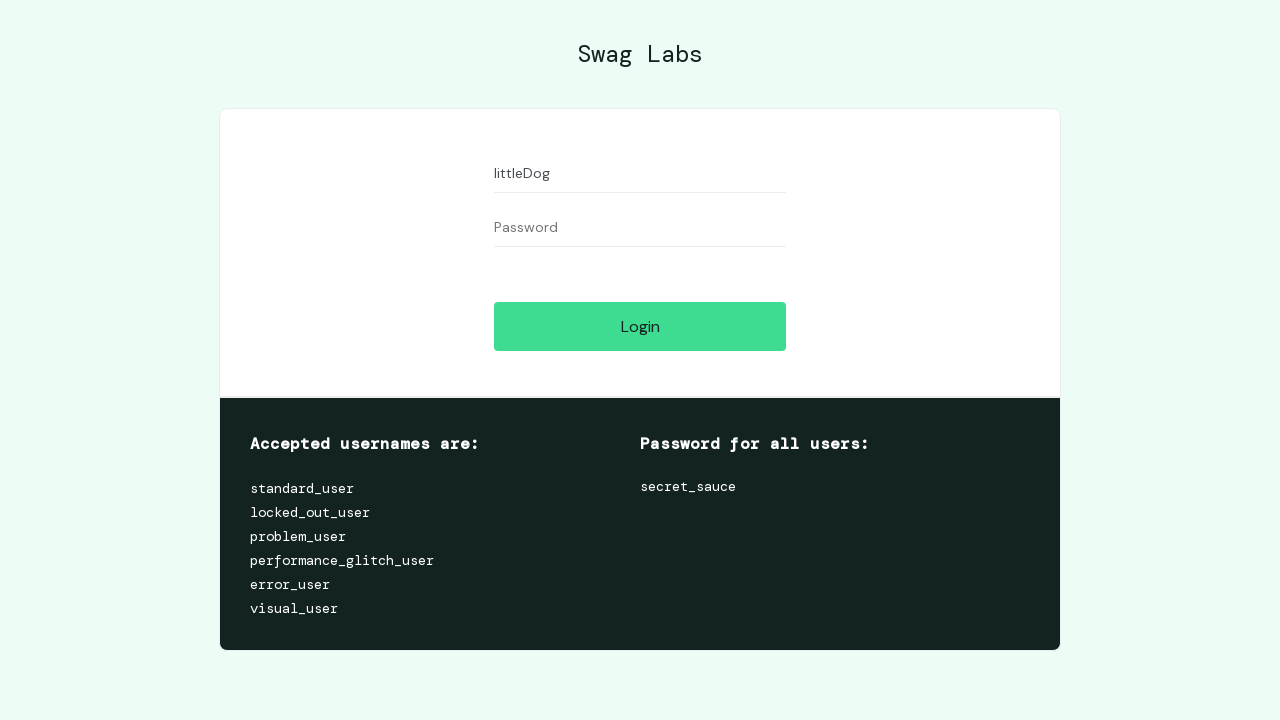

Filled password field with invalid password 'littleCat' on #password
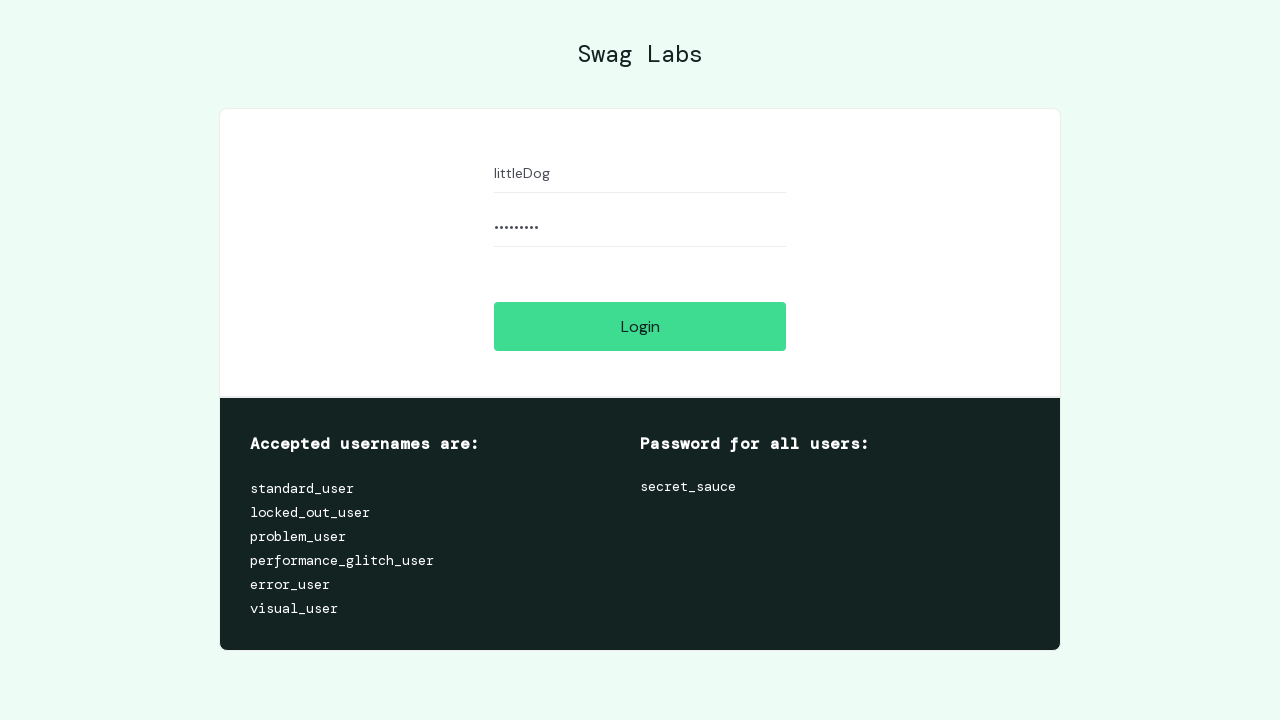

Clicked login button at (640, 326) on #login-button
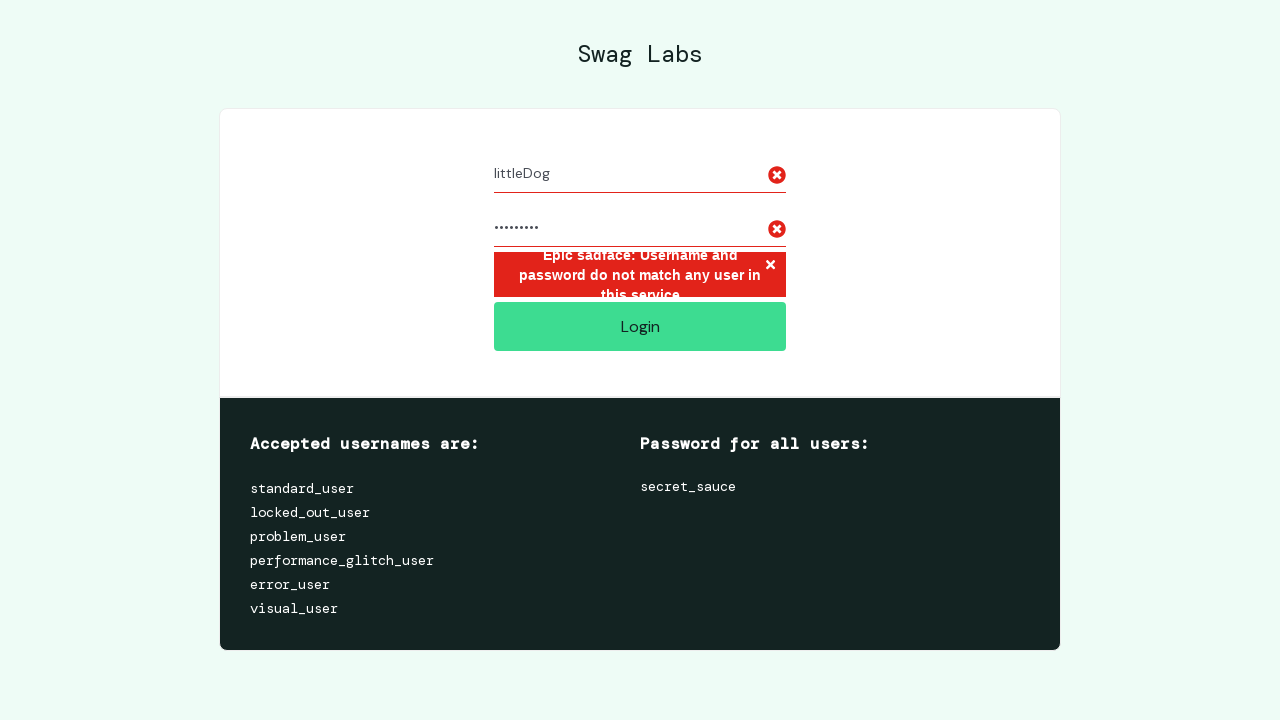

Error message container is displayed, validating login form rejection with invalid credentials
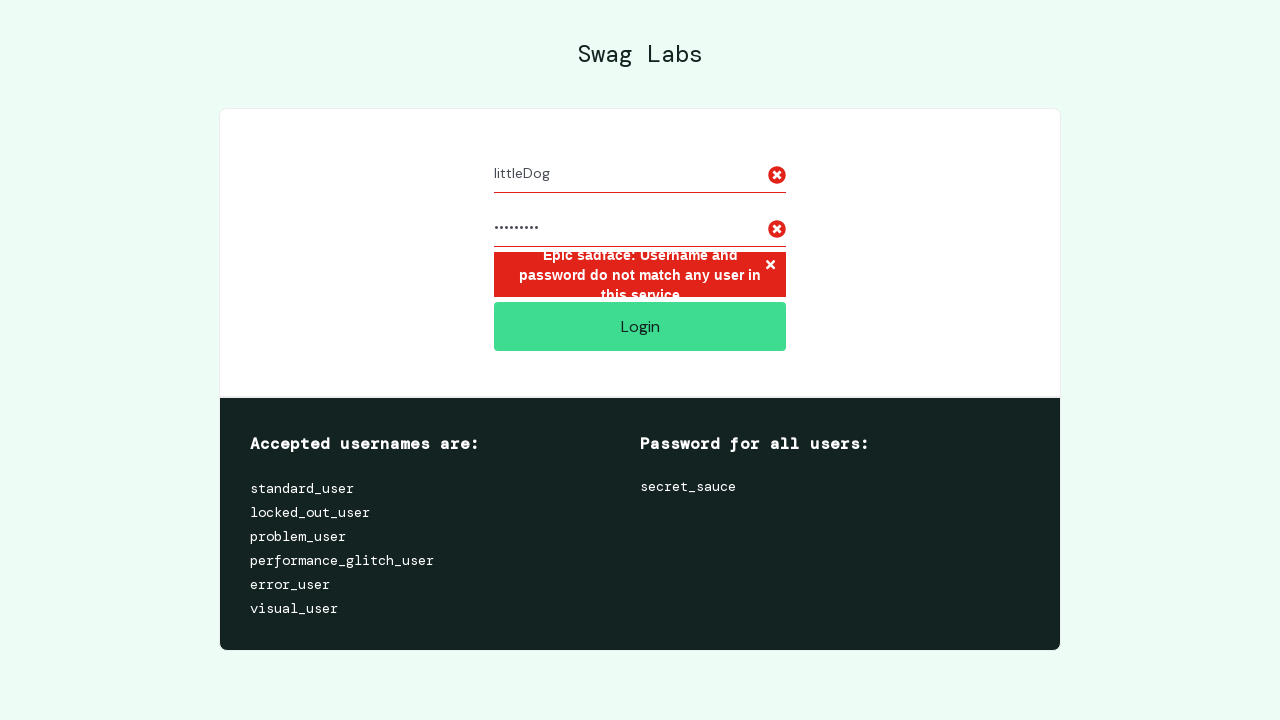

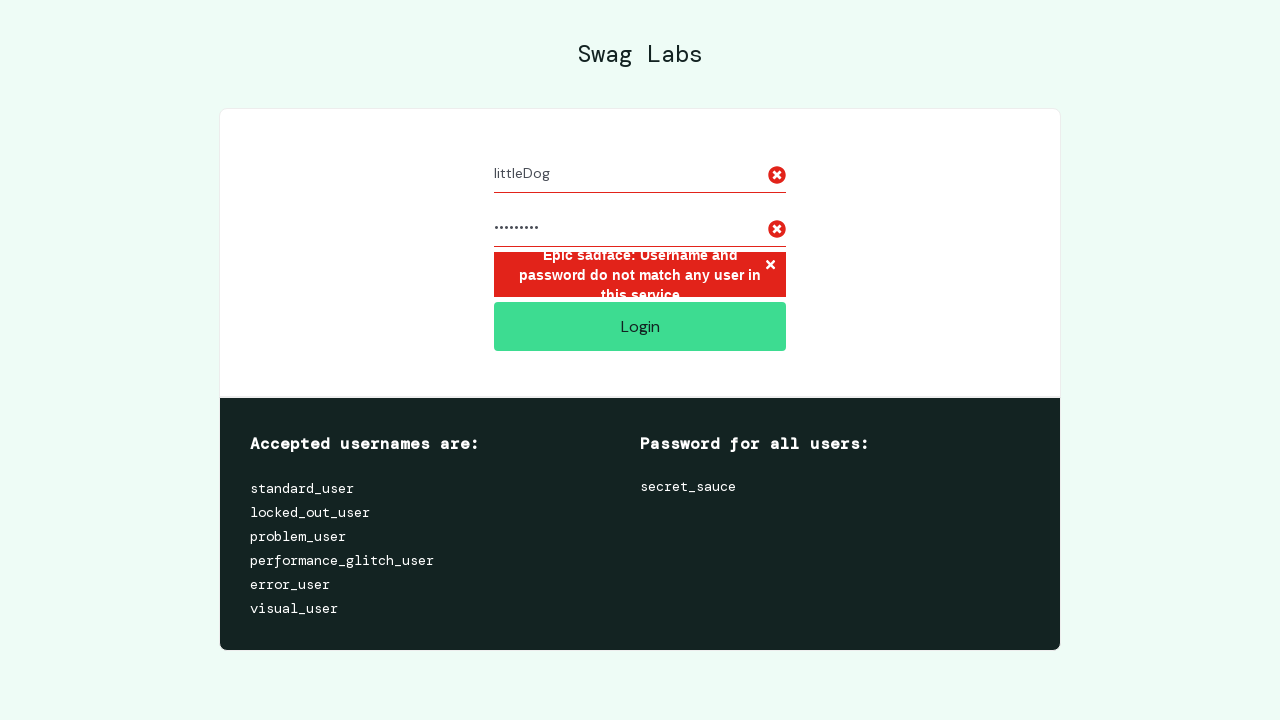